Tests flight booking functionality on BlazeDemo by selecting departure and destination cities (Boston to New York) and clicking the Find Flights button.

Starting URL: https://blazedemo.com

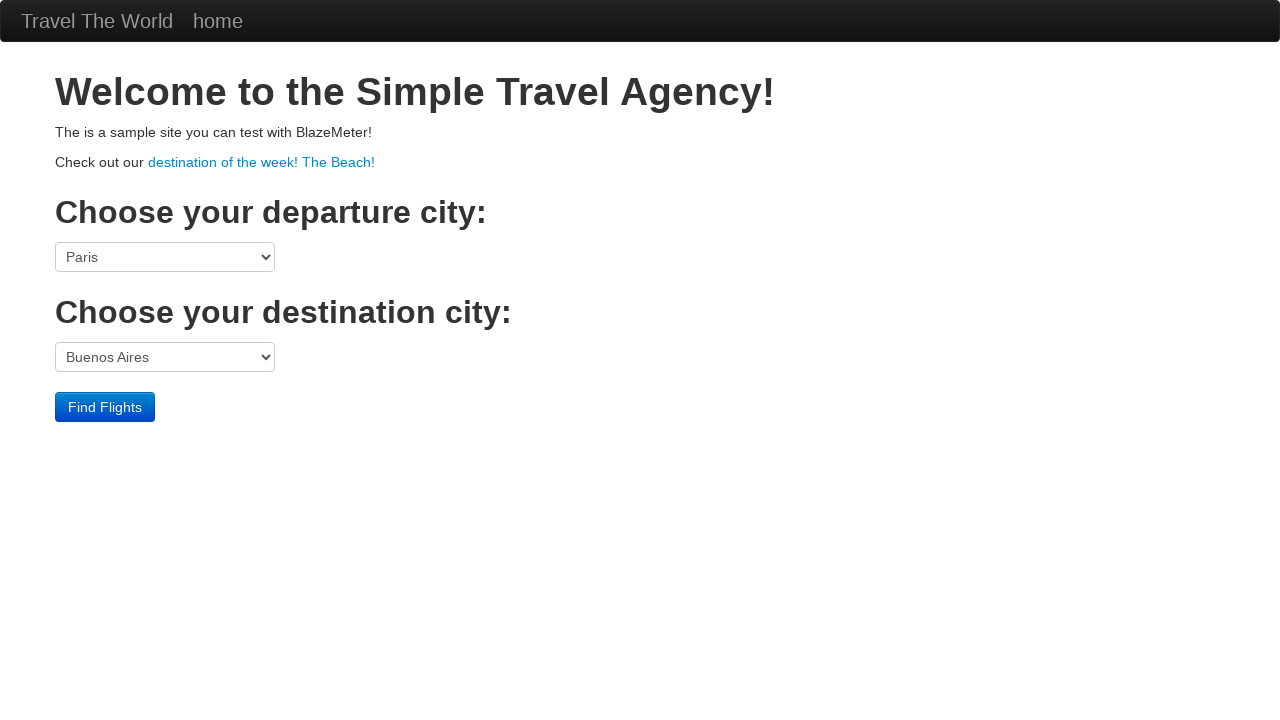

Selected Boston as departure city on select[name='fromPort']
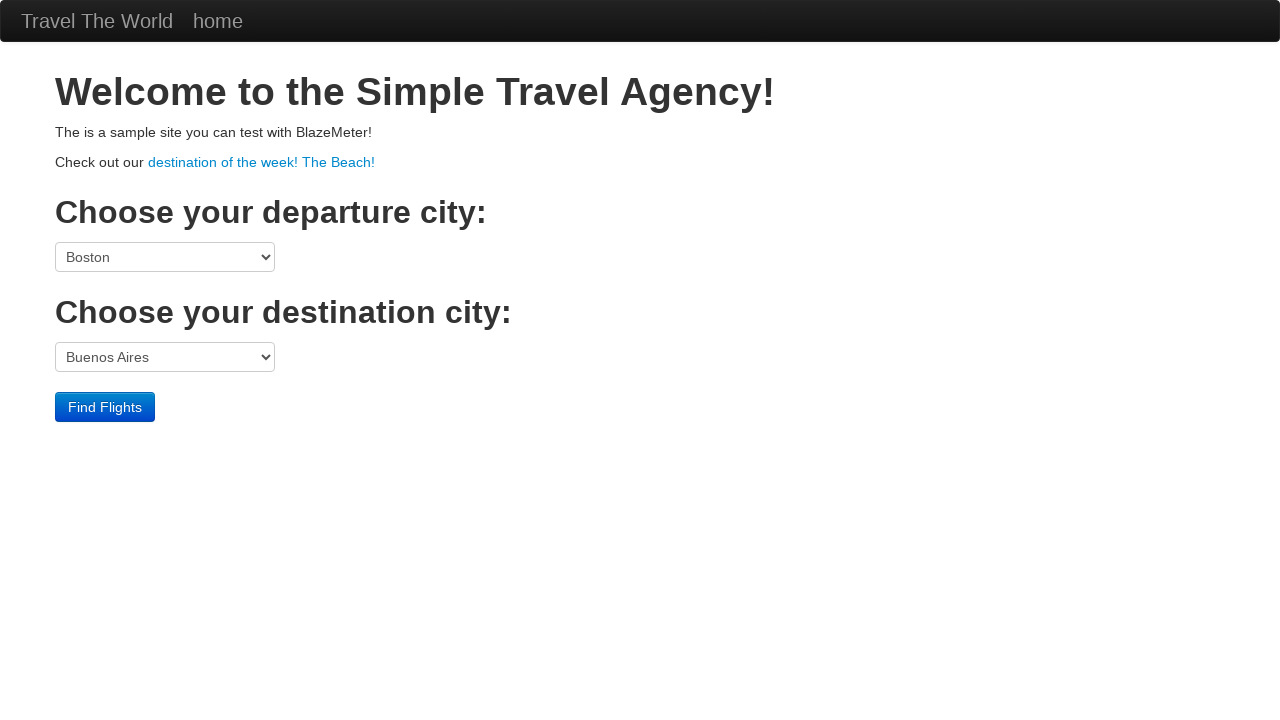

Selected New York as destination city on select[name='toPort']
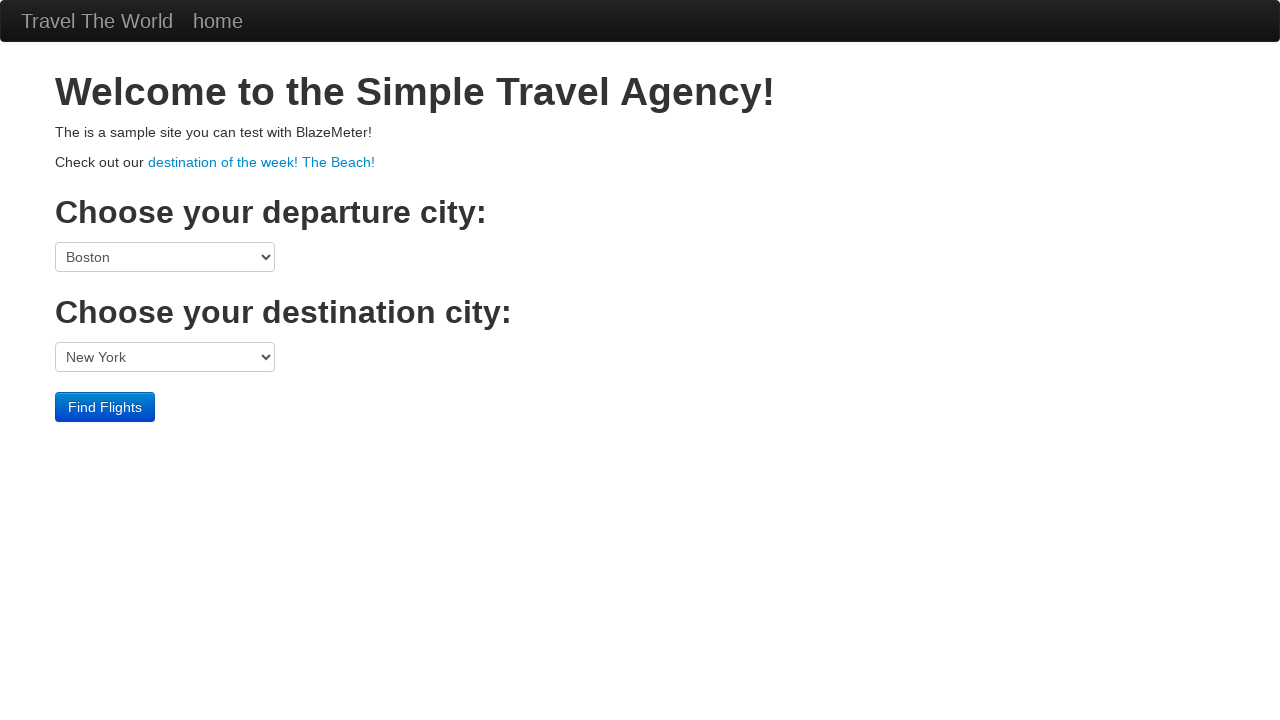

Clicked Find Flights button at (105, 407) on input[type='submit']
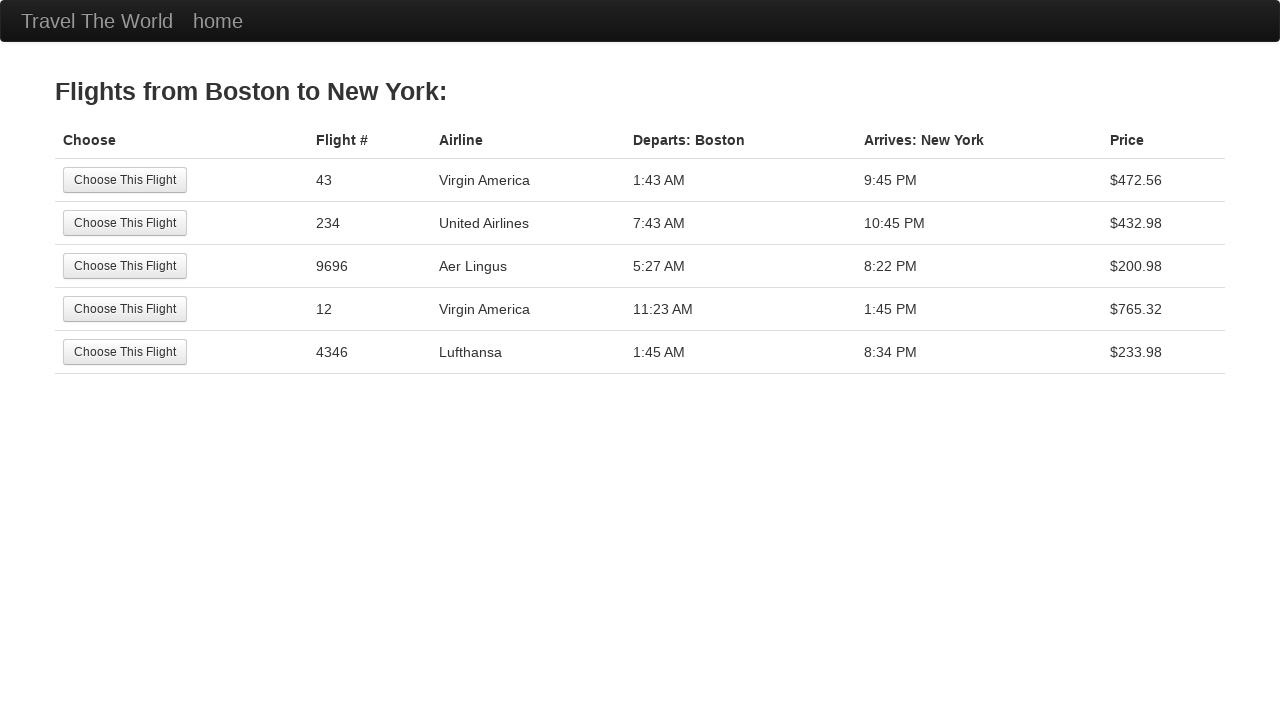

Flight results table loaded
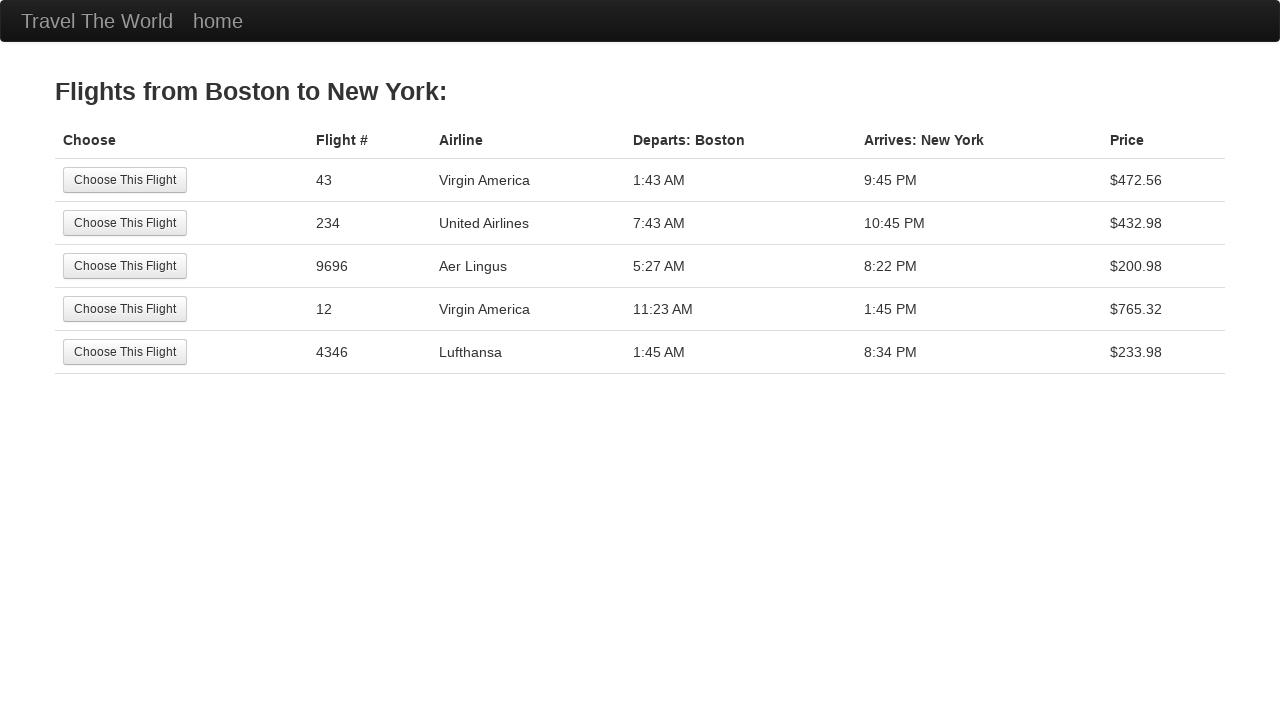

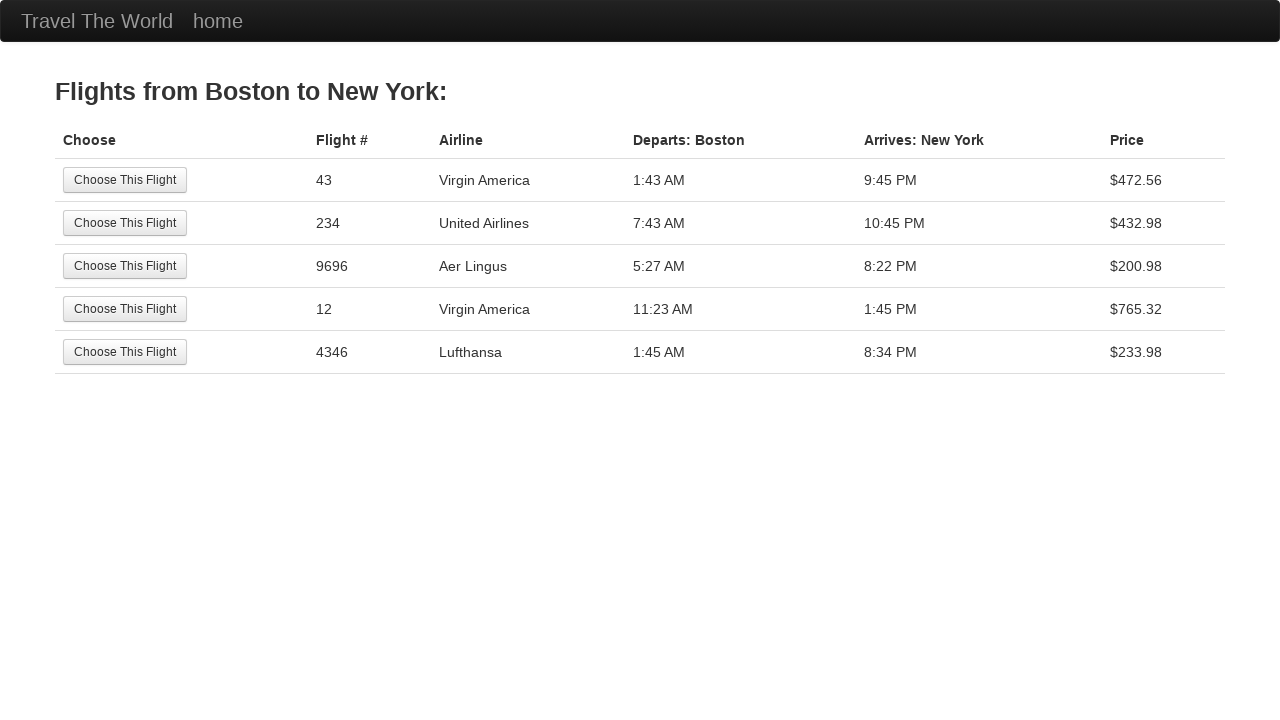